Tests scrolling functionality on a page by scrolling the window and a table element, then validates the sum of values in a table column against a displayed total

Starting URL: https://rahulshettyacademy.com/AutomationPractice/

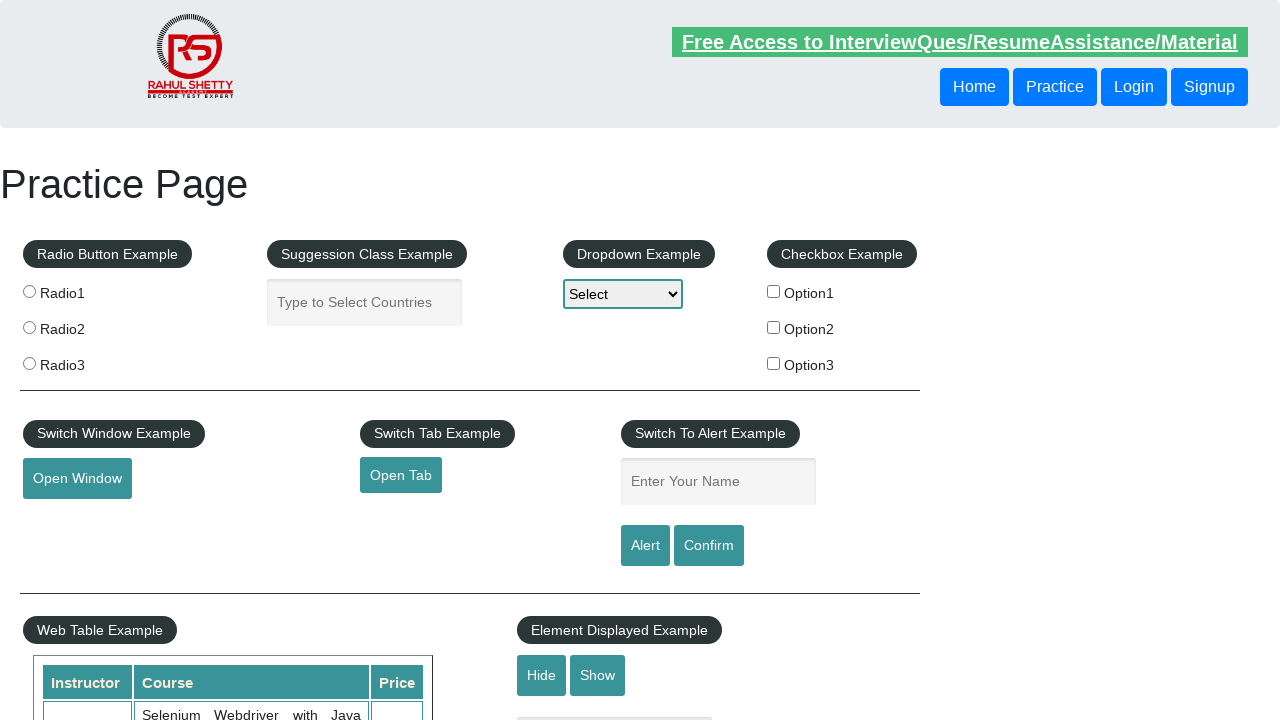

Scrolled window down by 500 pixels
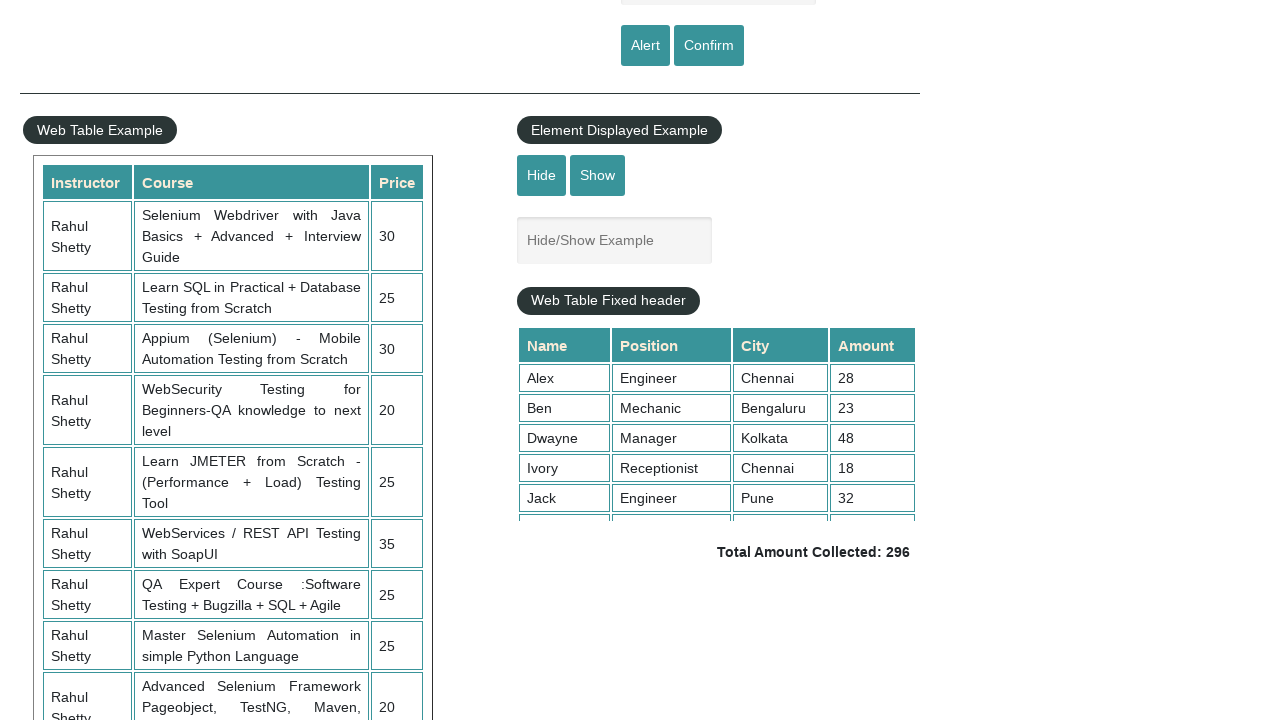

Waited 3 seconds for scroll to complete
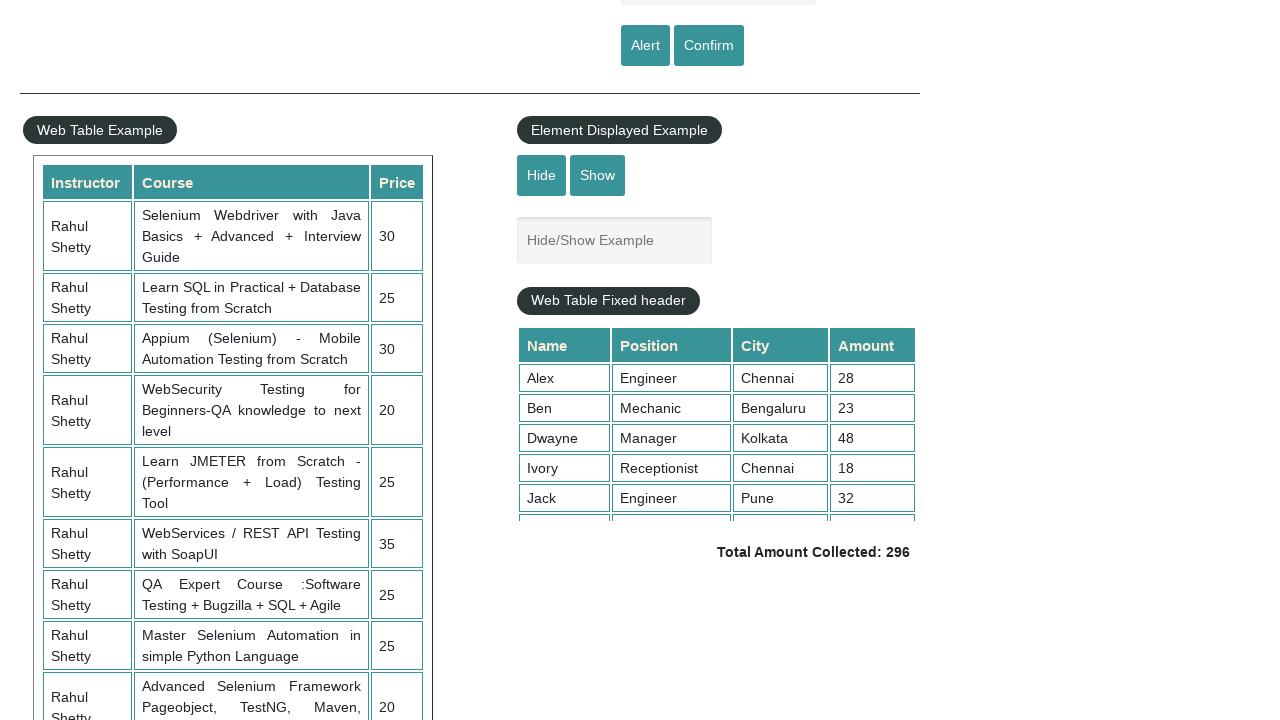

Scrolled table element to top by setting scrollTop to 5000
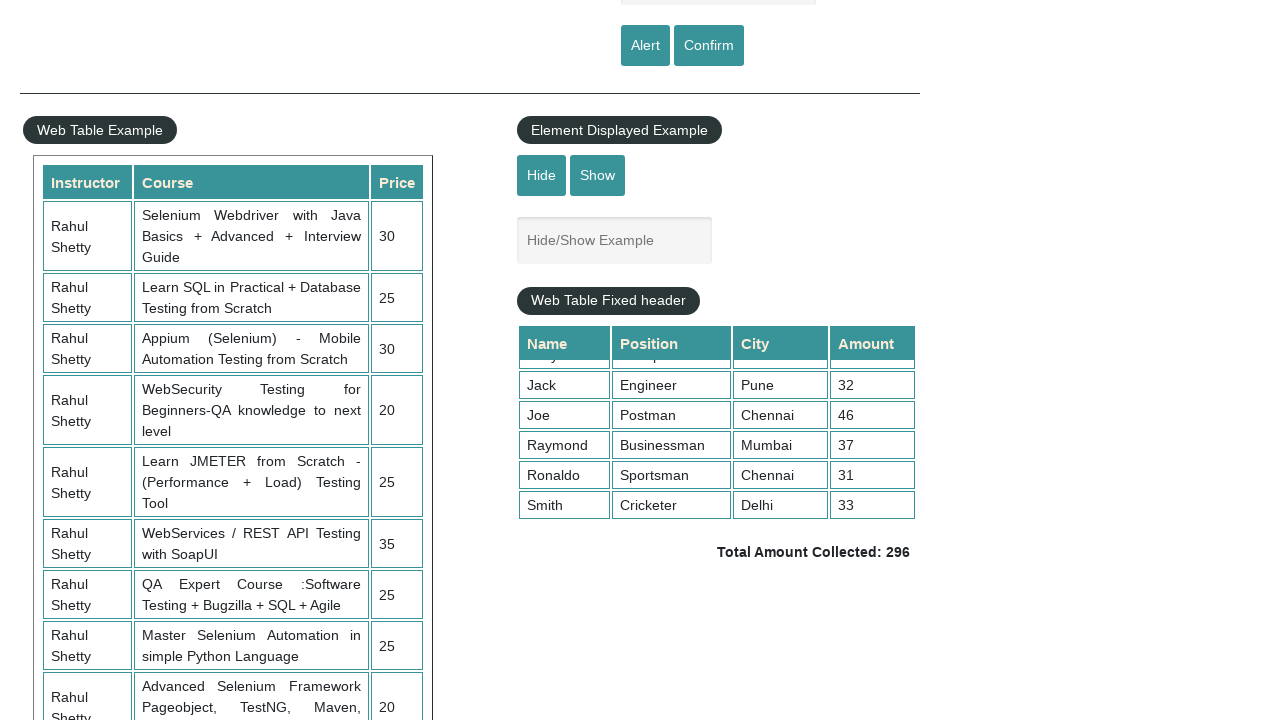

Retrieved all values from 4th column of table
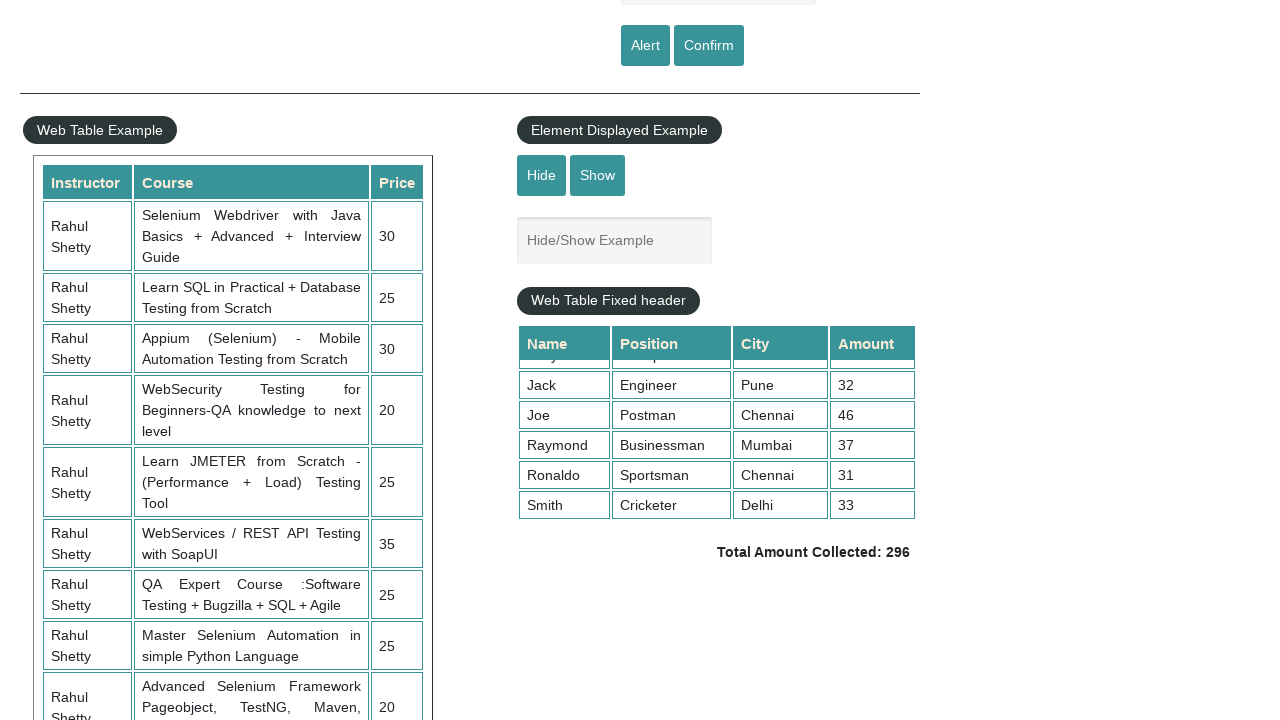

Calculated sum of table column values: 296
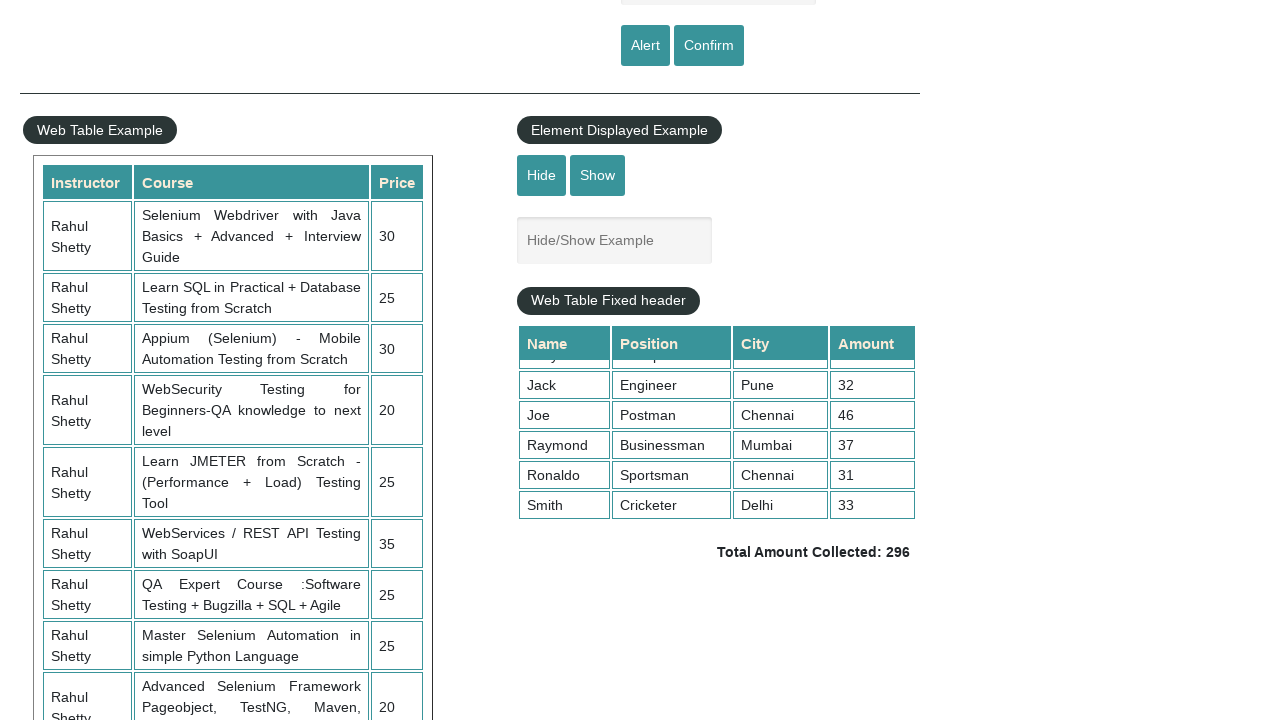

Retrieved total amount text from page
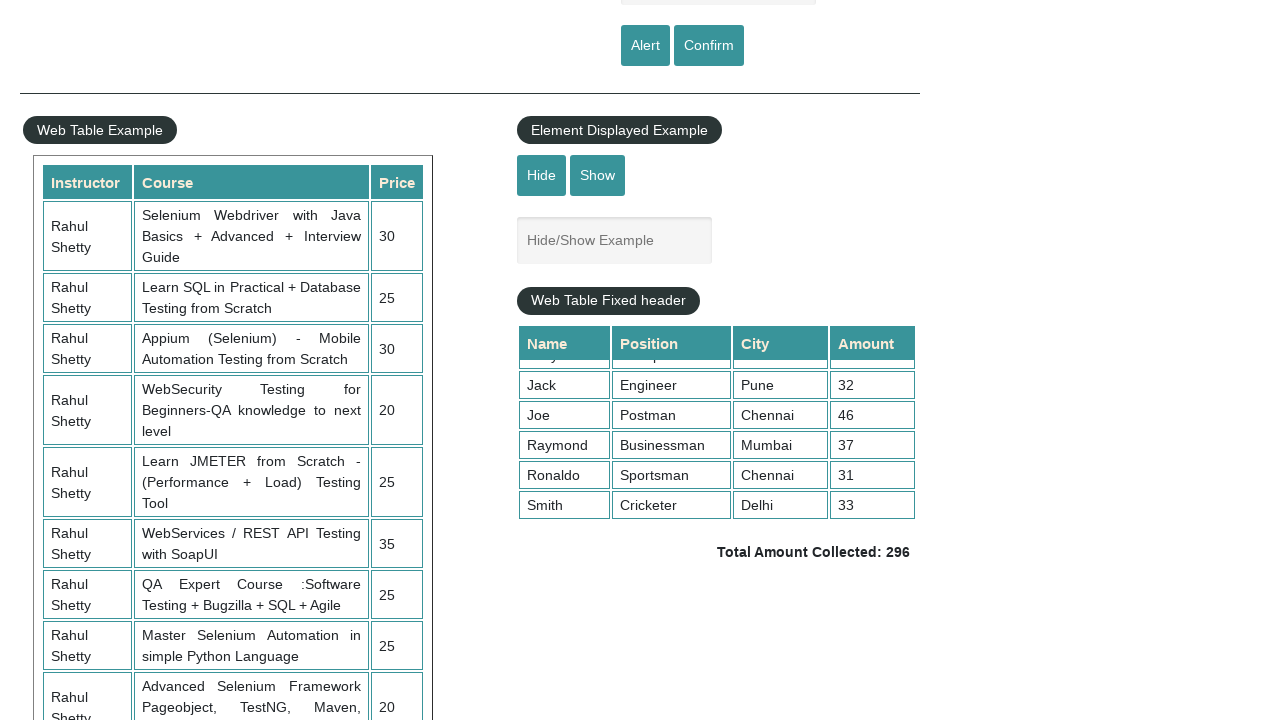

Parsed total amount value: 296
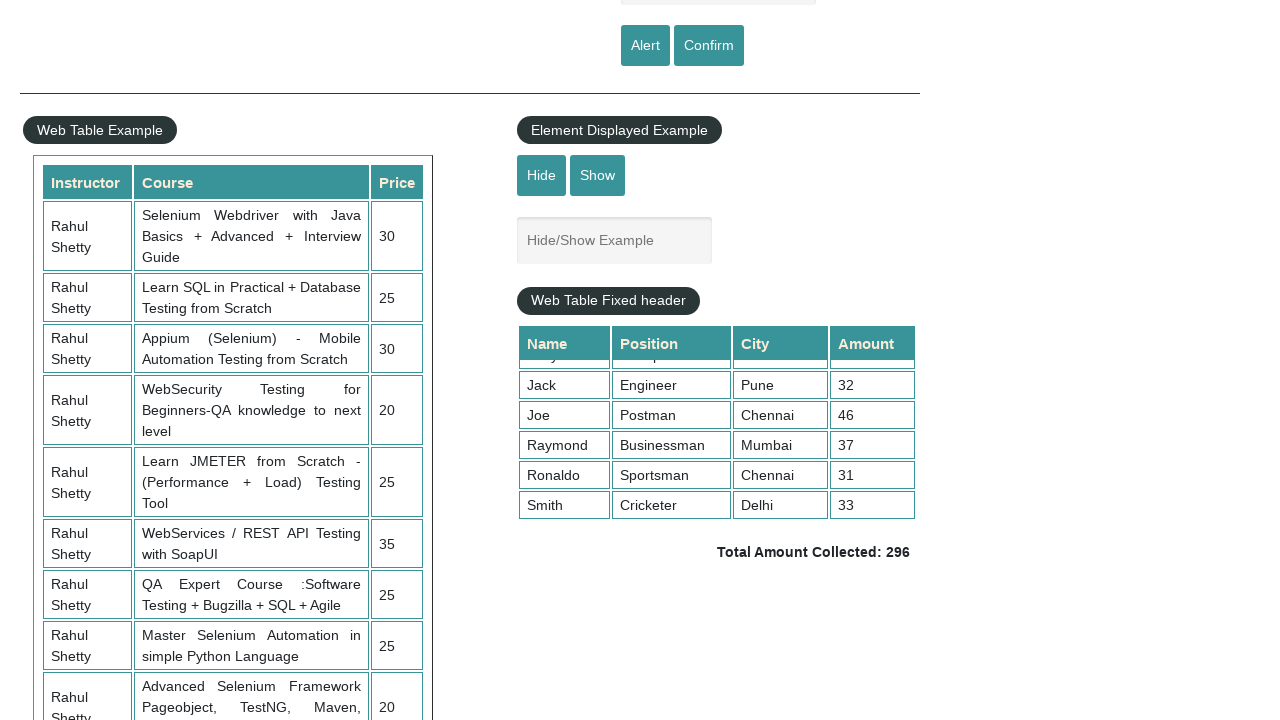

Verified calculated sum (296) matches displayed total (296)
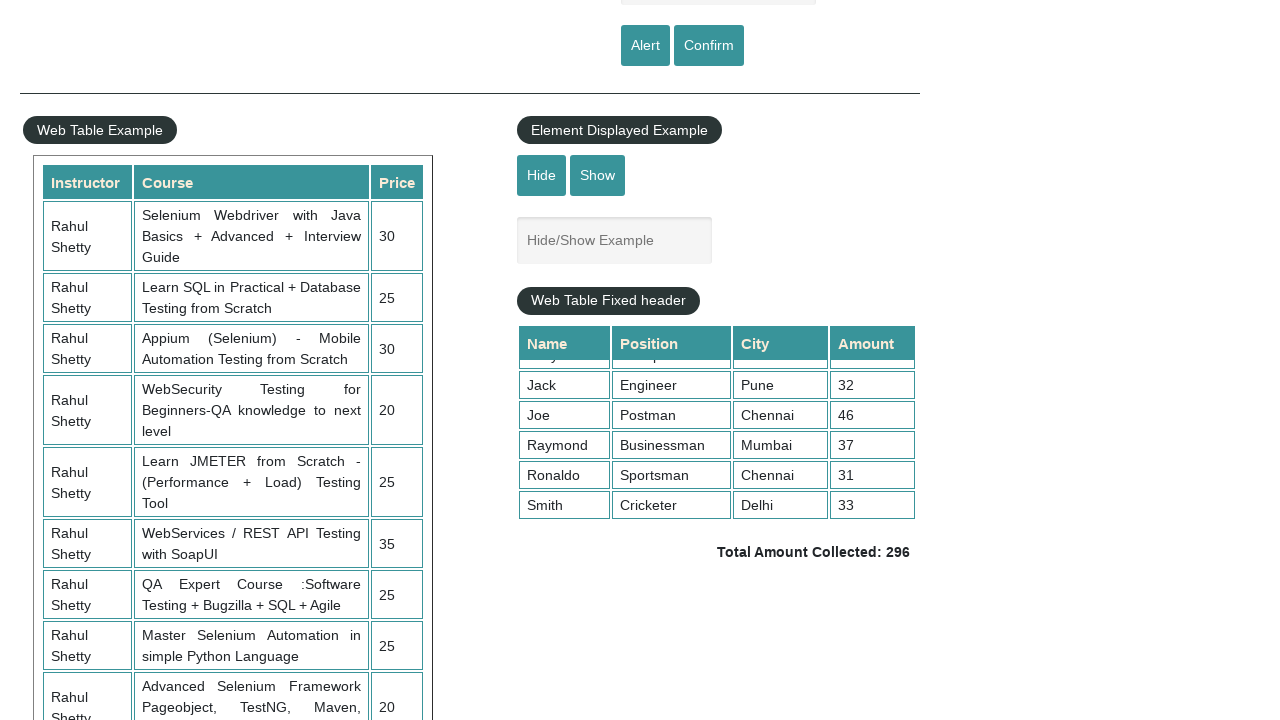

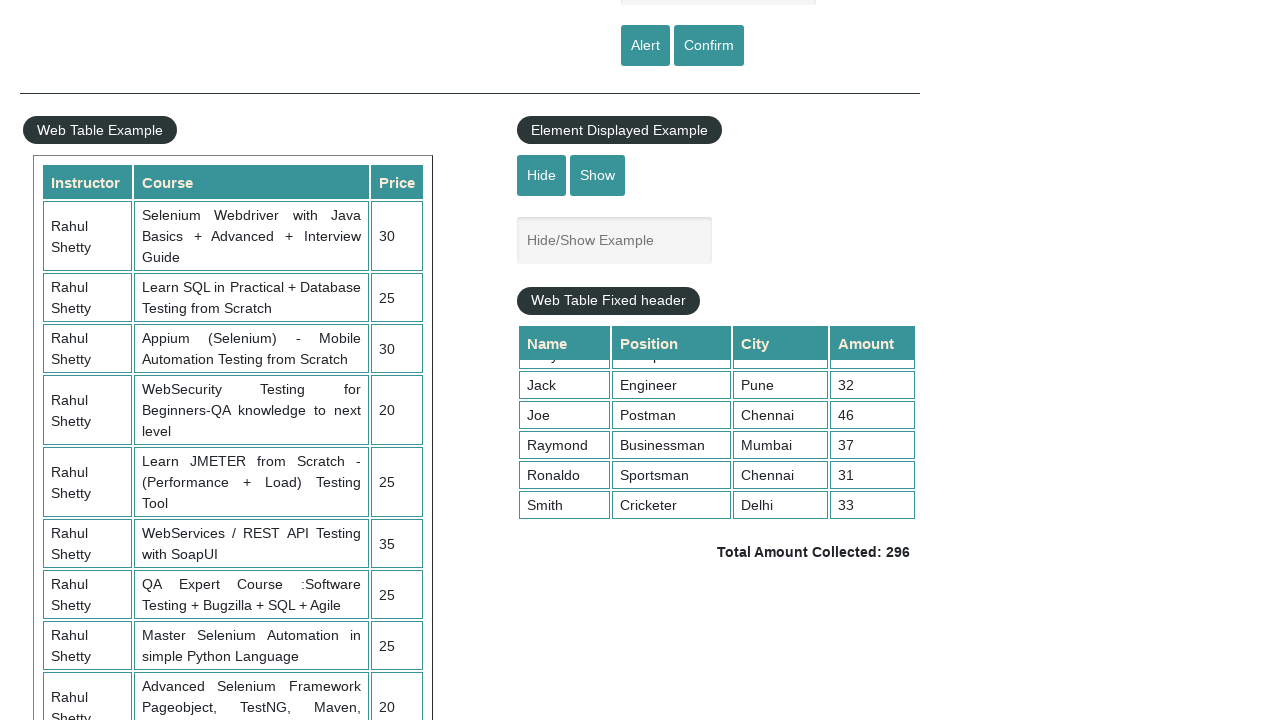